Tests the radio button functionality by navigating to Elements > Radio Button and selecting the Yes option.

Starting URL: https://demoqa.com/

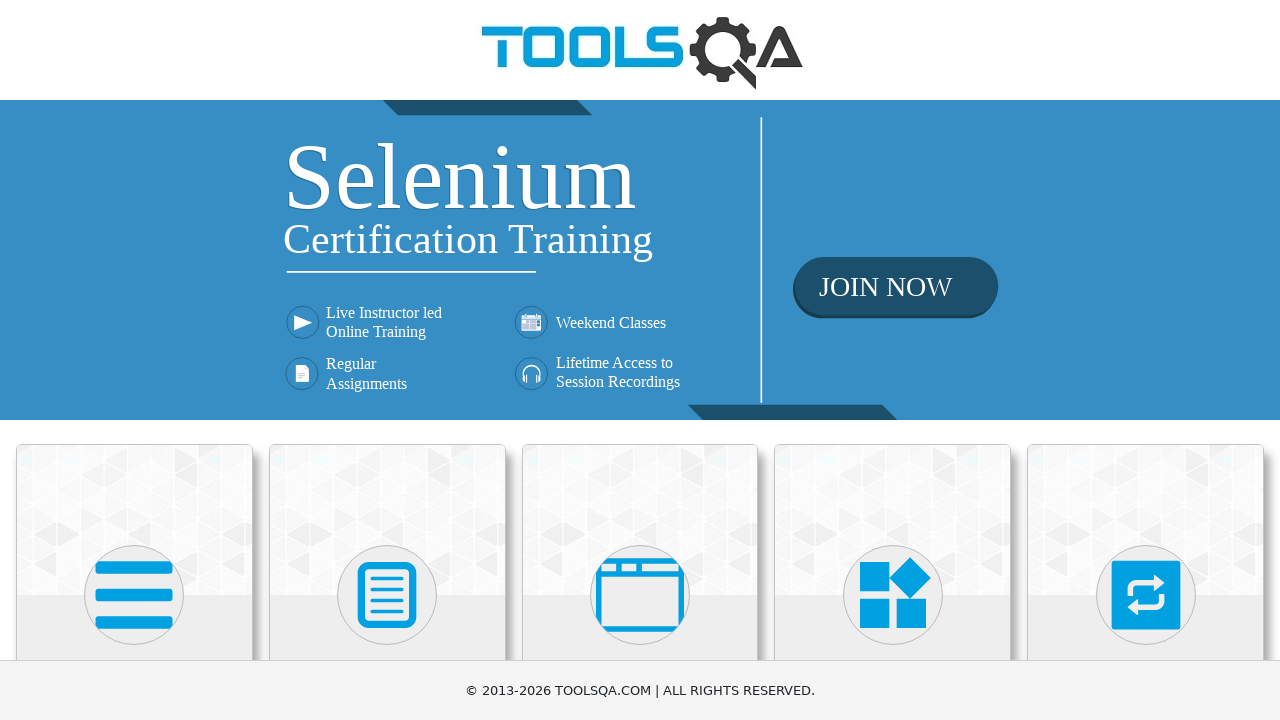

Clicked on Elements section at (134, 360) on text=Elements
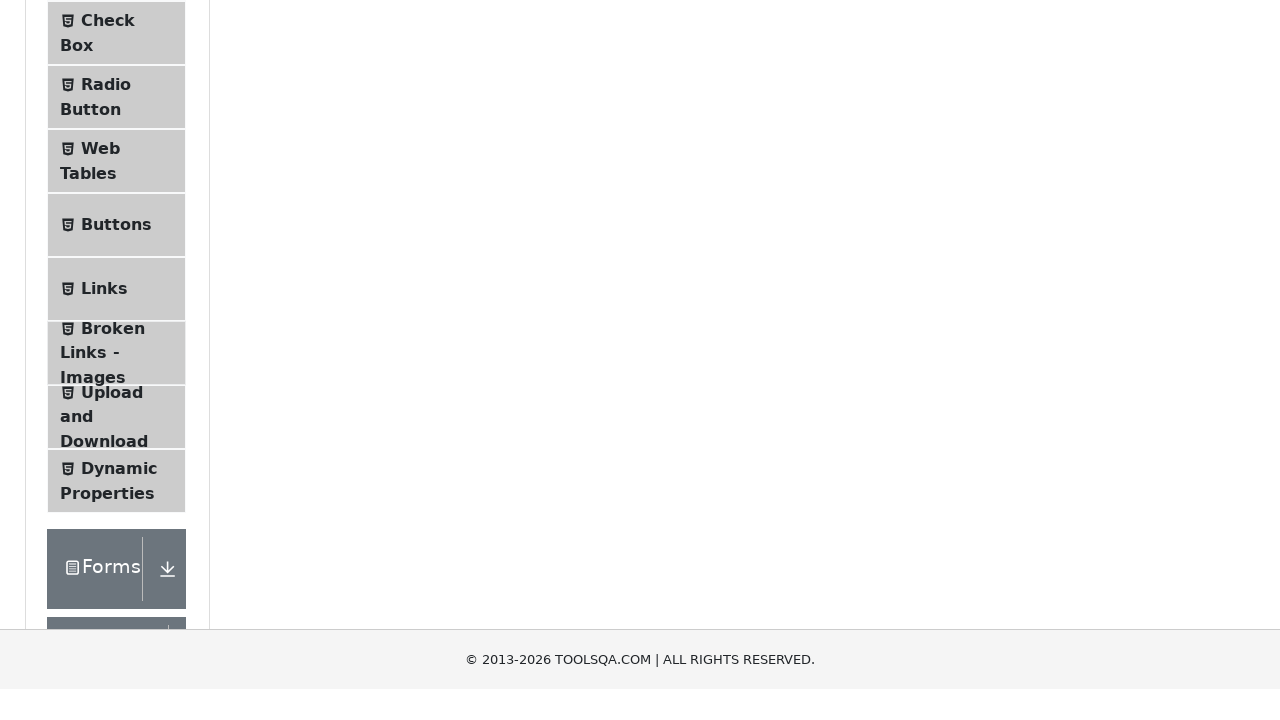

Clicked on Radio Button menu item at (106, 376) on text=Radio Button
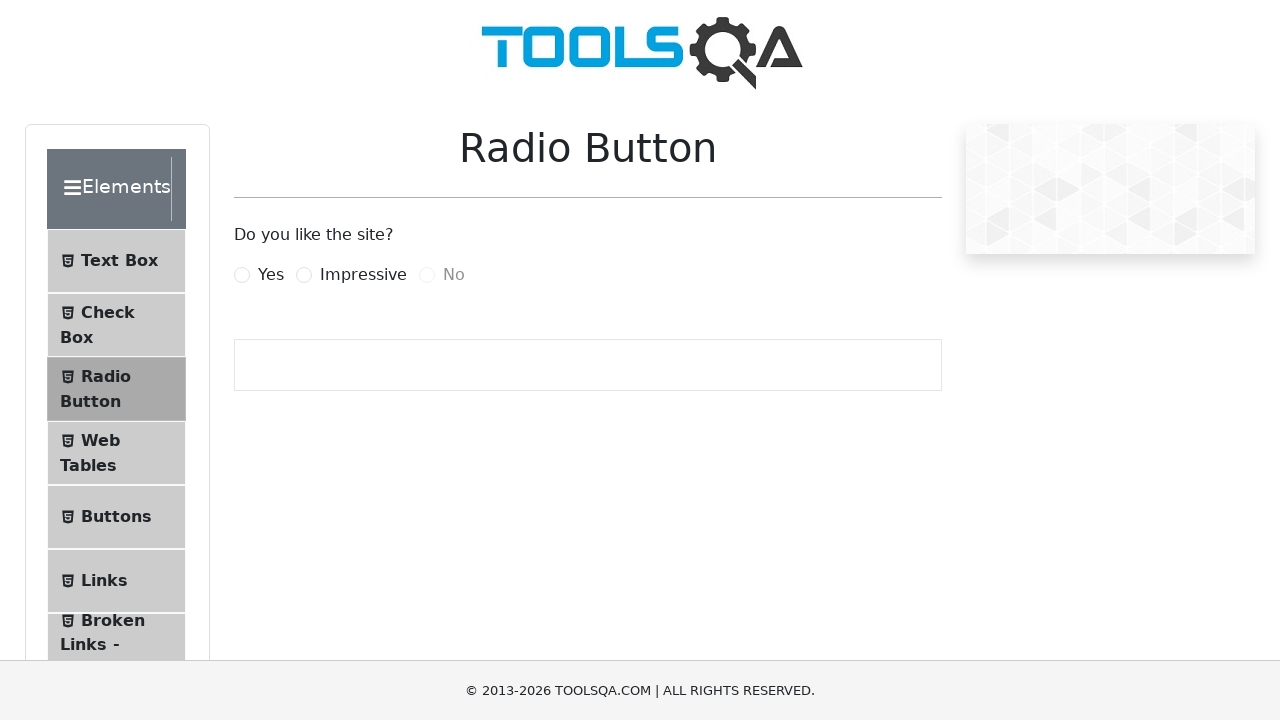

Selected the Yes radio button at (271, 275) on text=Yes
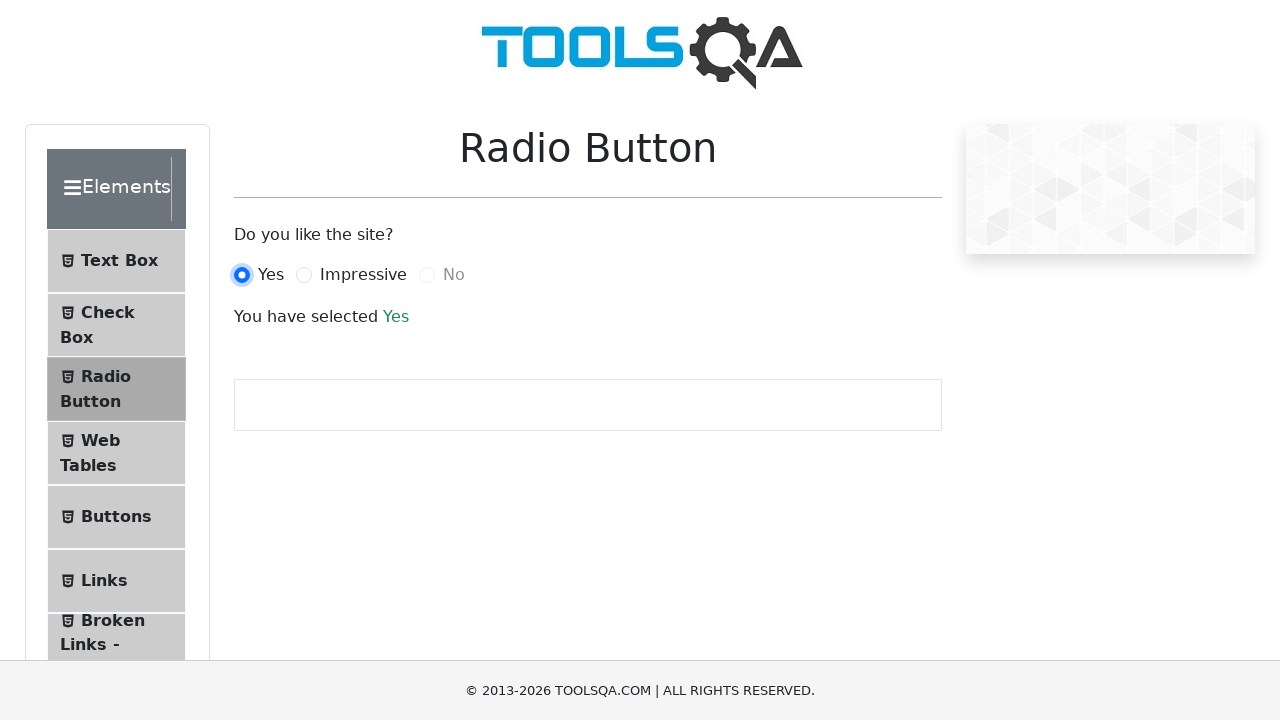

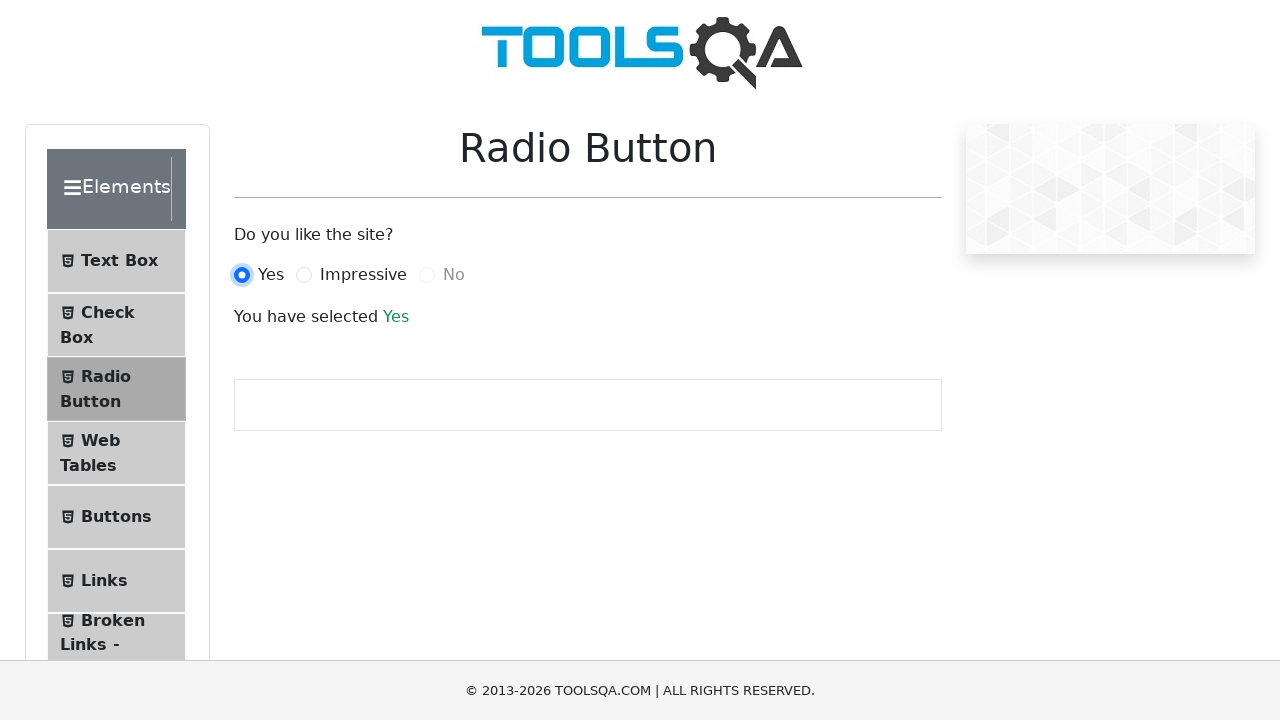